Tests the automation practice page by locating footer section links, opening multiple links in new tabs using keyboard shortcuts, and switching between the opened browser tabs to verify they load correctly.

Starting URL: https://rahulshettyacademy.com/AutomationPractice/

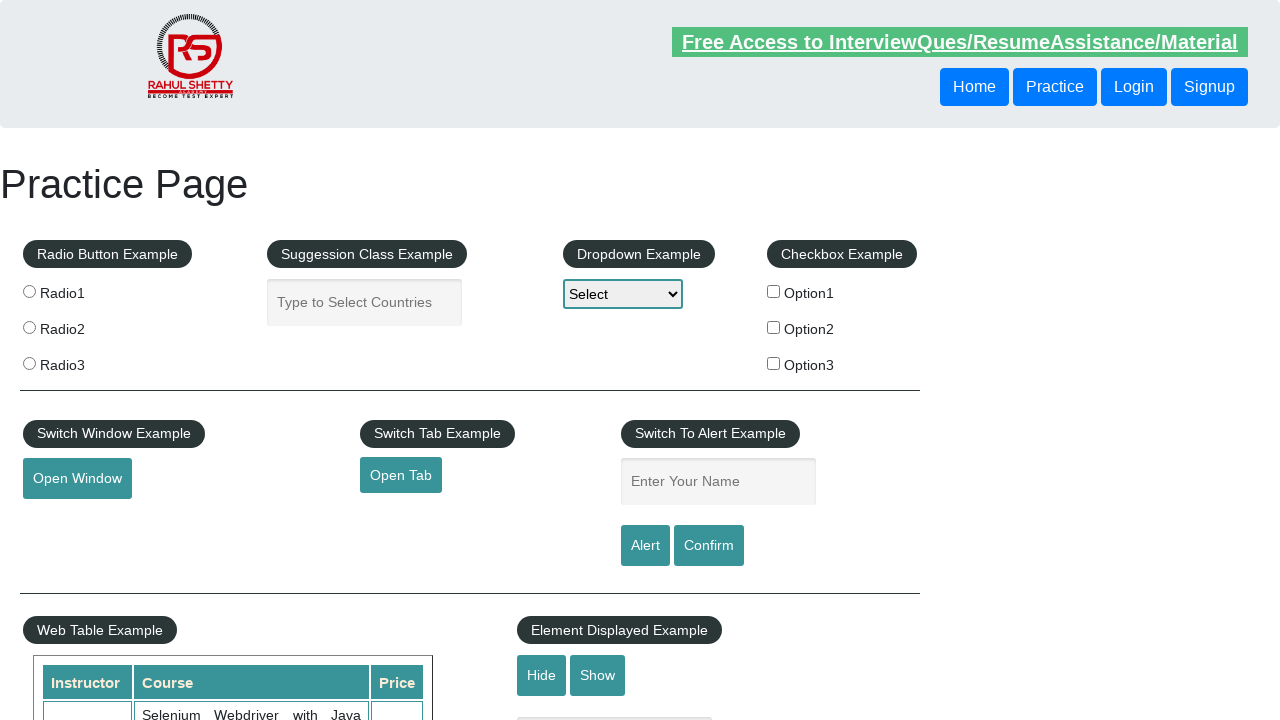

Footer section (#gf-BIG) loaded
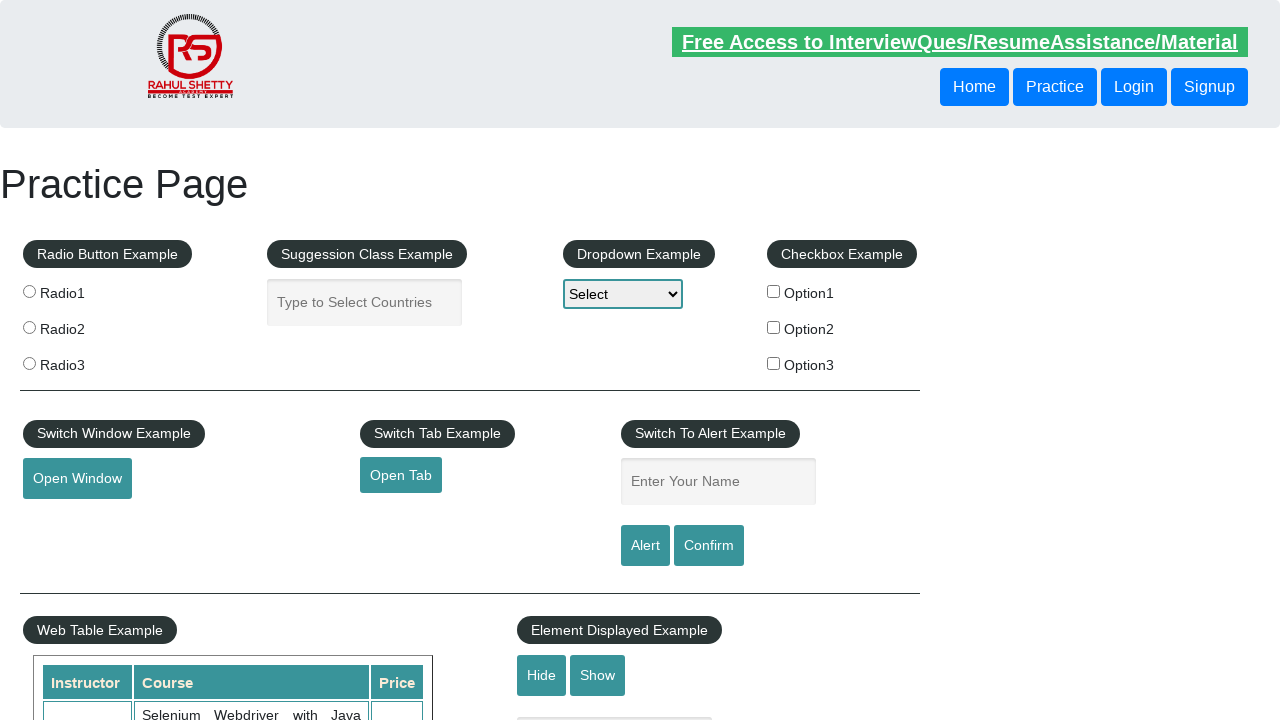

Located footer first column links
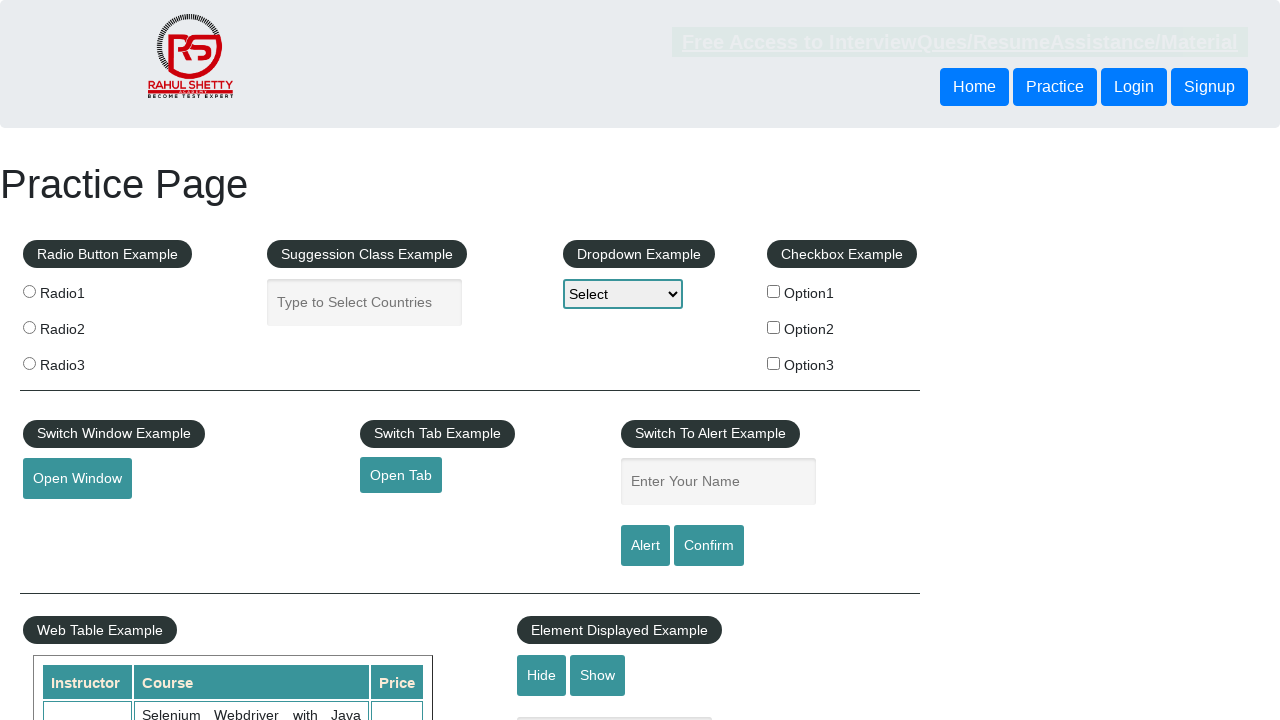

Found 5 links in footer first column
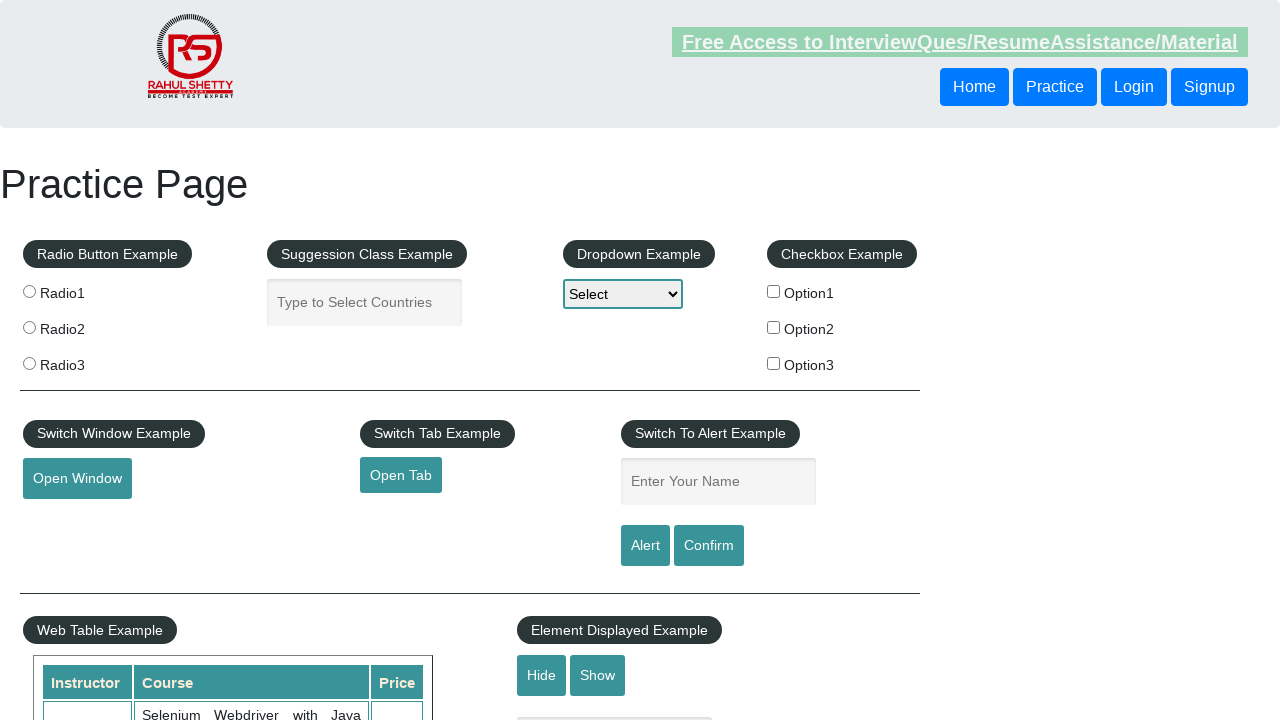

Located footer link at index 1
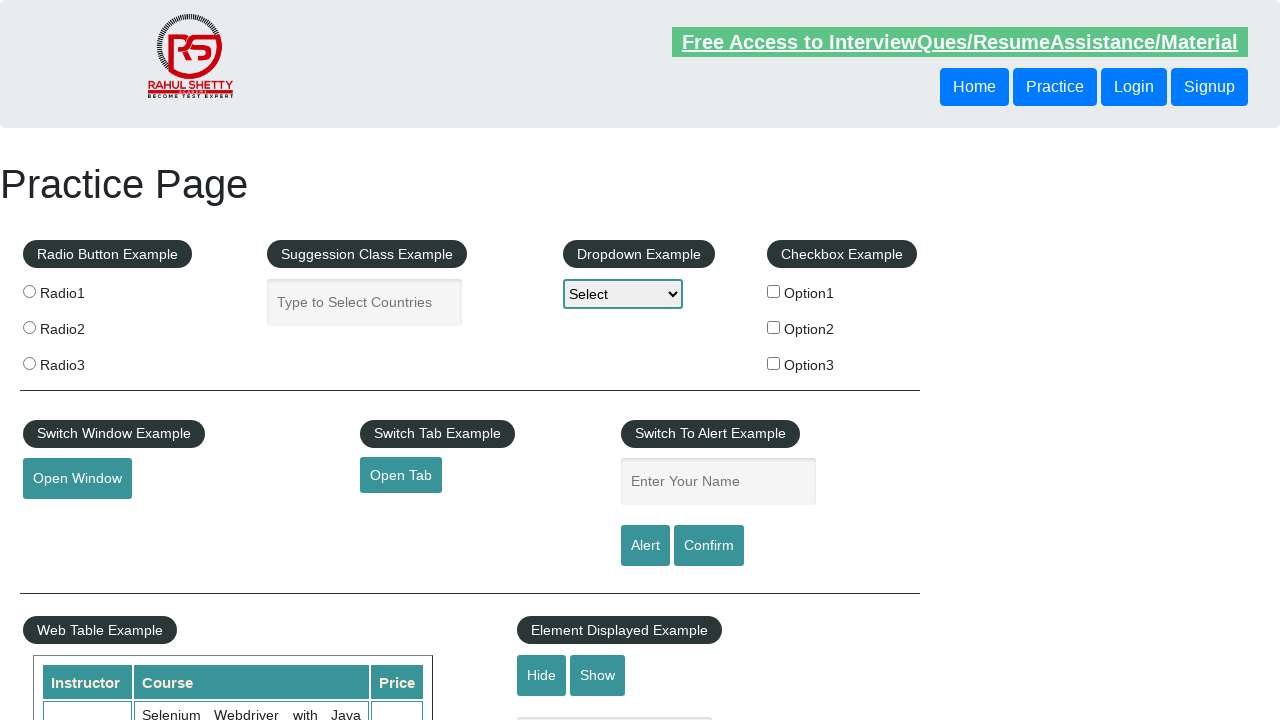

Opened footer link 1 in new tab using Ctrl+Click at (68, 520) on xpath=//div[@id='gf-BIG']//table/tbody/tr/td[1]/ul//a >> nth=1
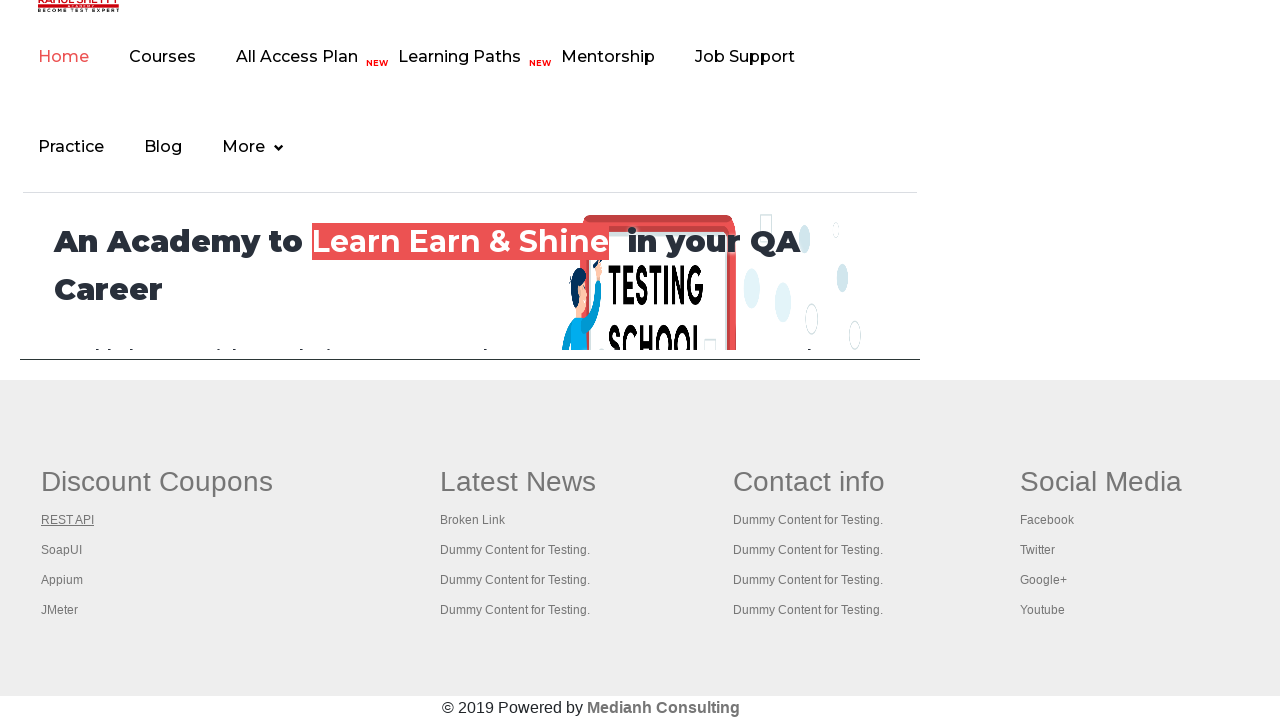

Waited 2 seconds for new tab to initialize
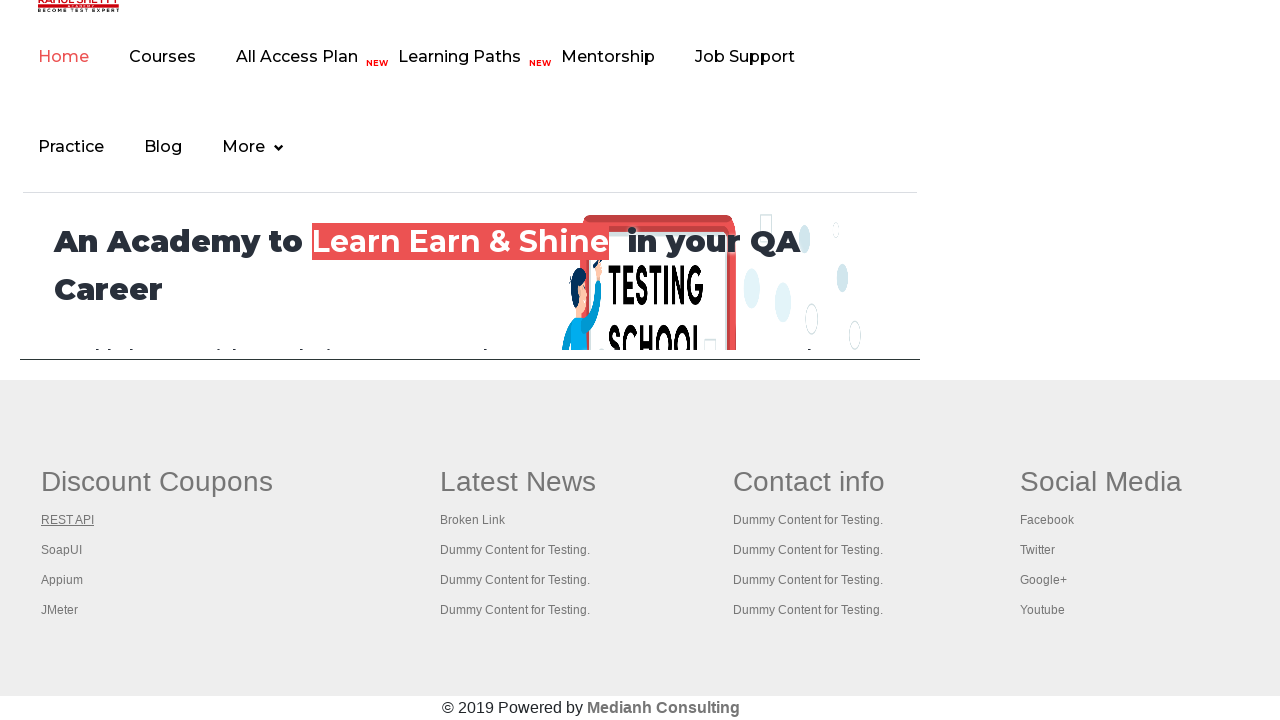

Located footer link at index 2
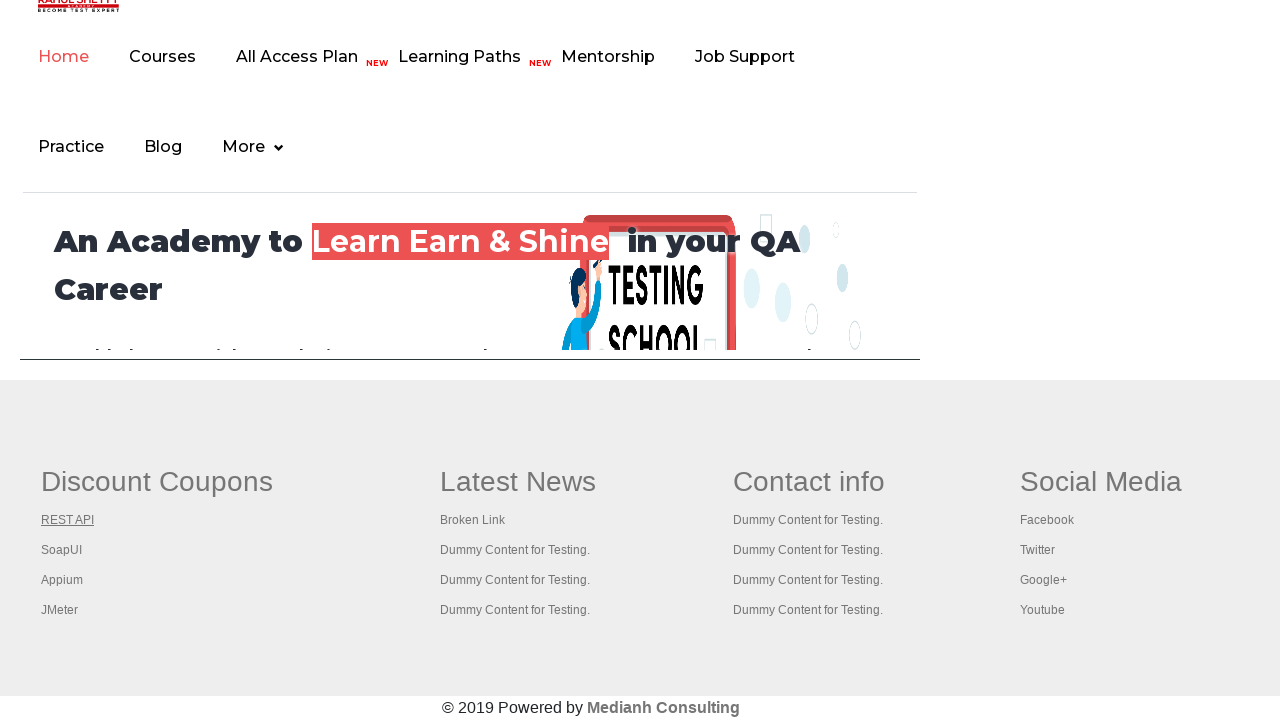

Opened footer link 2 in new tab using Ctrl+Click at (62, 550) on xpath=//div[@id='gf-BIG']//table/tbody/tr/td[1]/ul//a >> nth=2
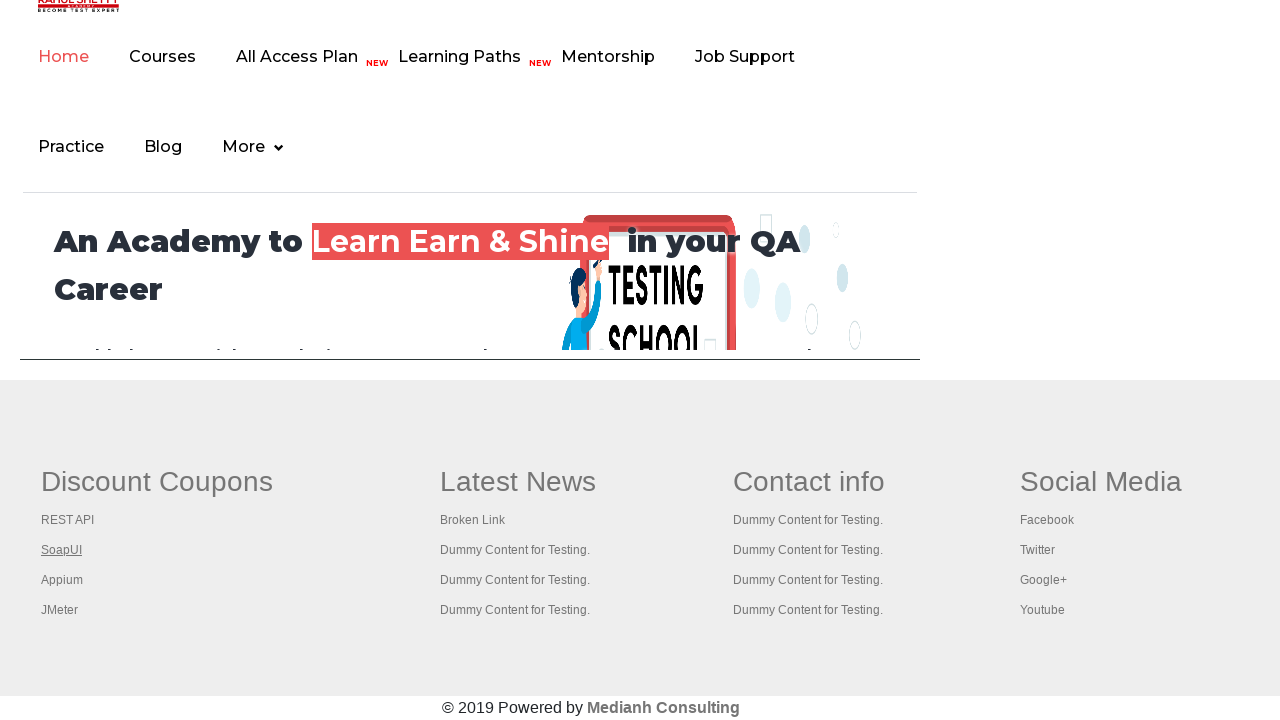

Waited 2 seconds for new tab to initialize
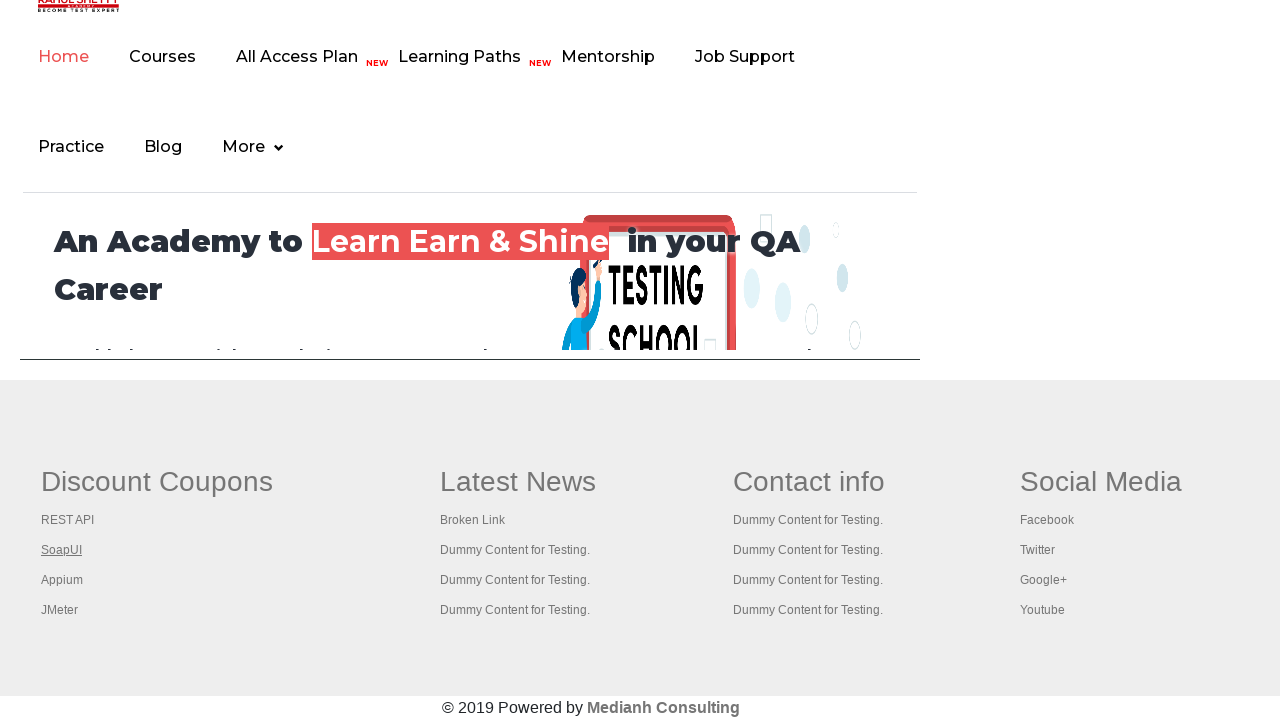

Located footer link at index 3
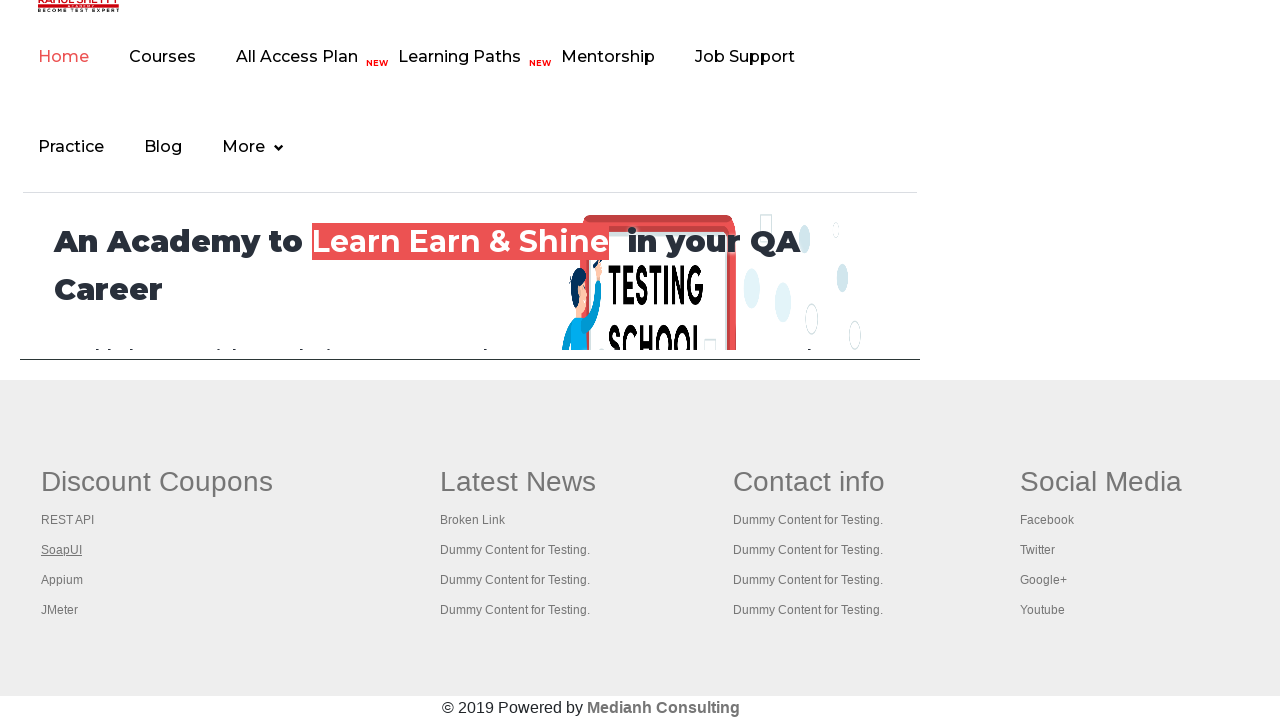

Opened footer link 3 in new tab using Ctrl+Click at (62, 580) on xpath=//div[@id='gf-BIG']//table/tbody/tr/td[1]/ul//a >> nth=3
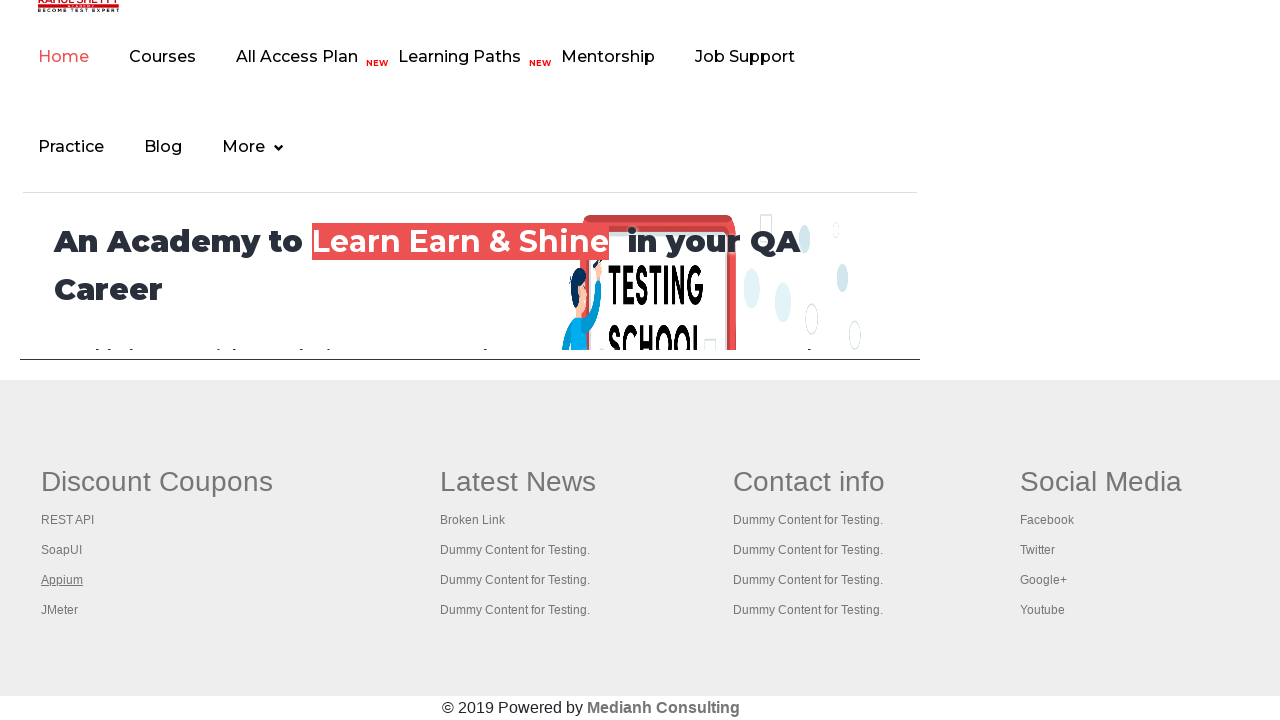

Waited 2 seconds for new tab to initialize
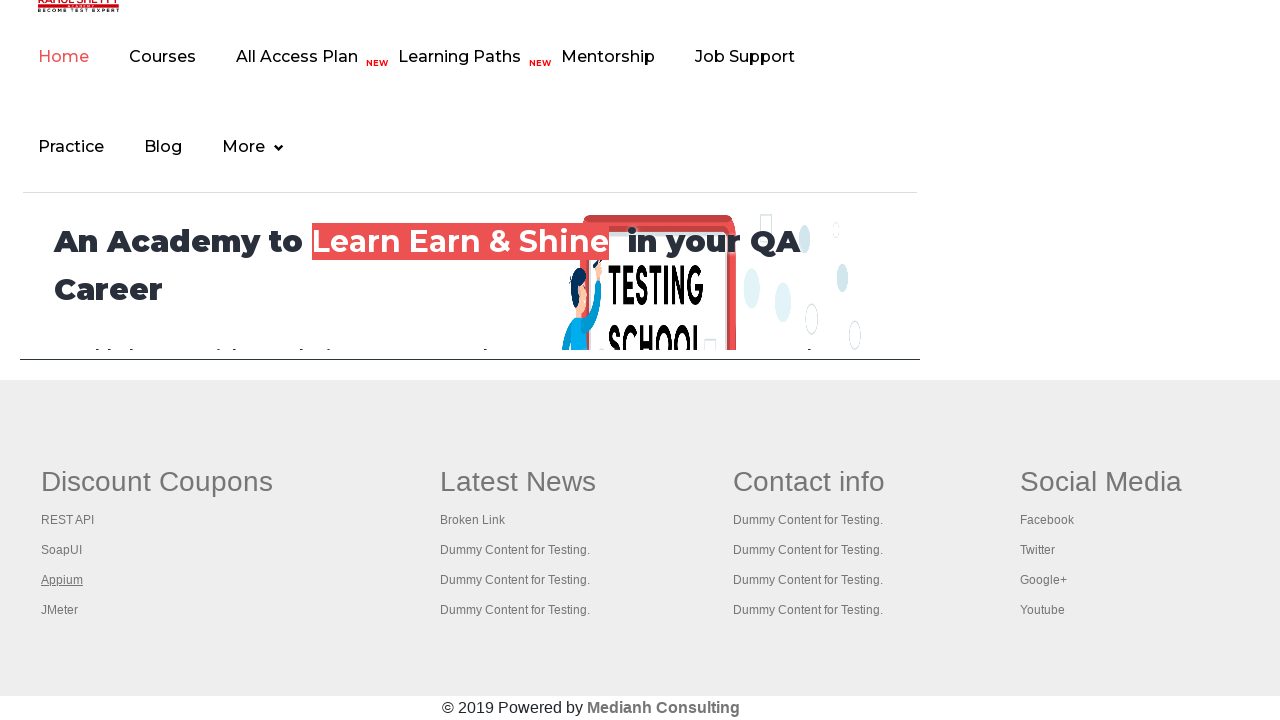

Located footer link at index 4
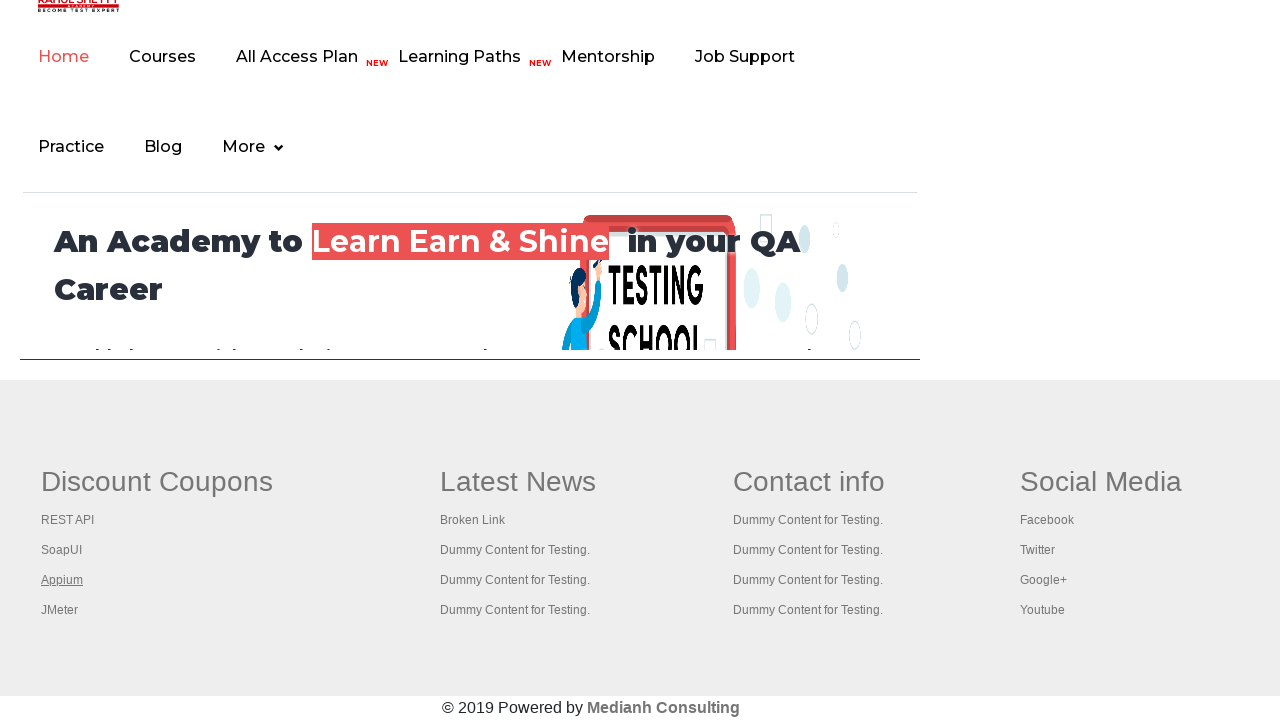

Opened footer link 4 in new tab using Ctrl+Click at (60, 610) on xpath=//div[@id='gf-BIG']//table/tbody/tr/td[1]/ul//a >> nth=4
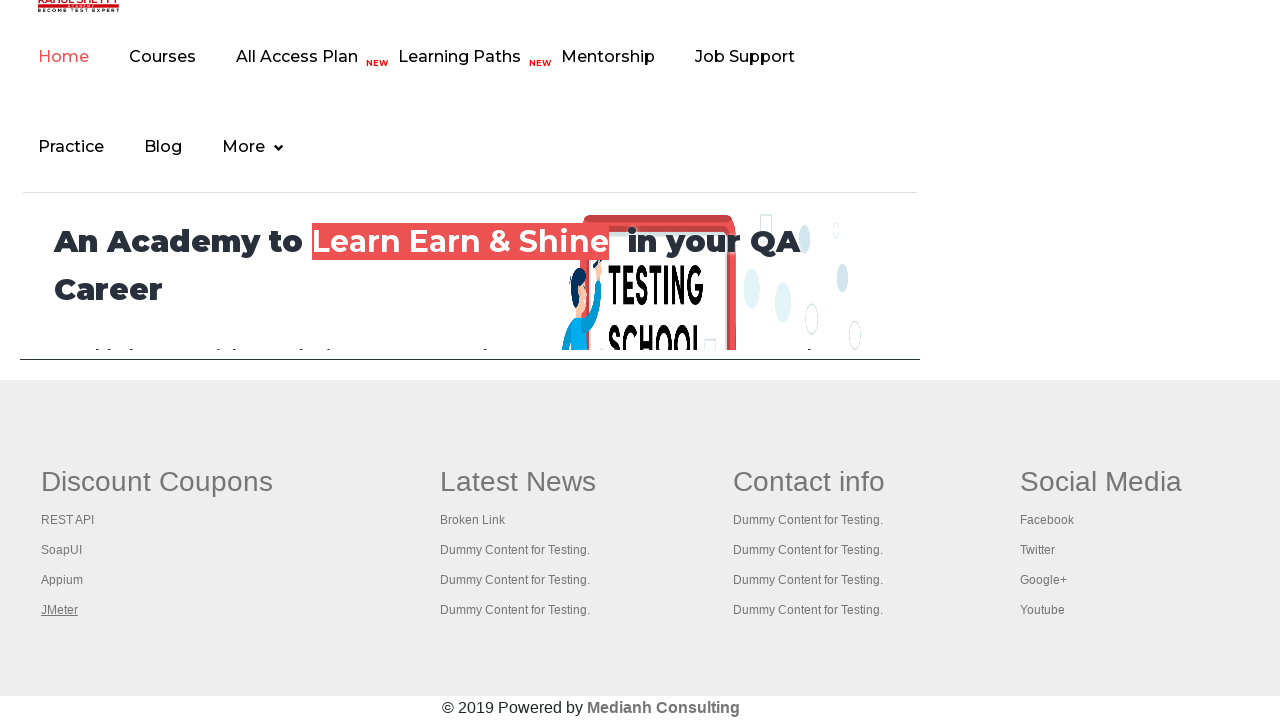

Waited 2 seconds for new tab to initialize
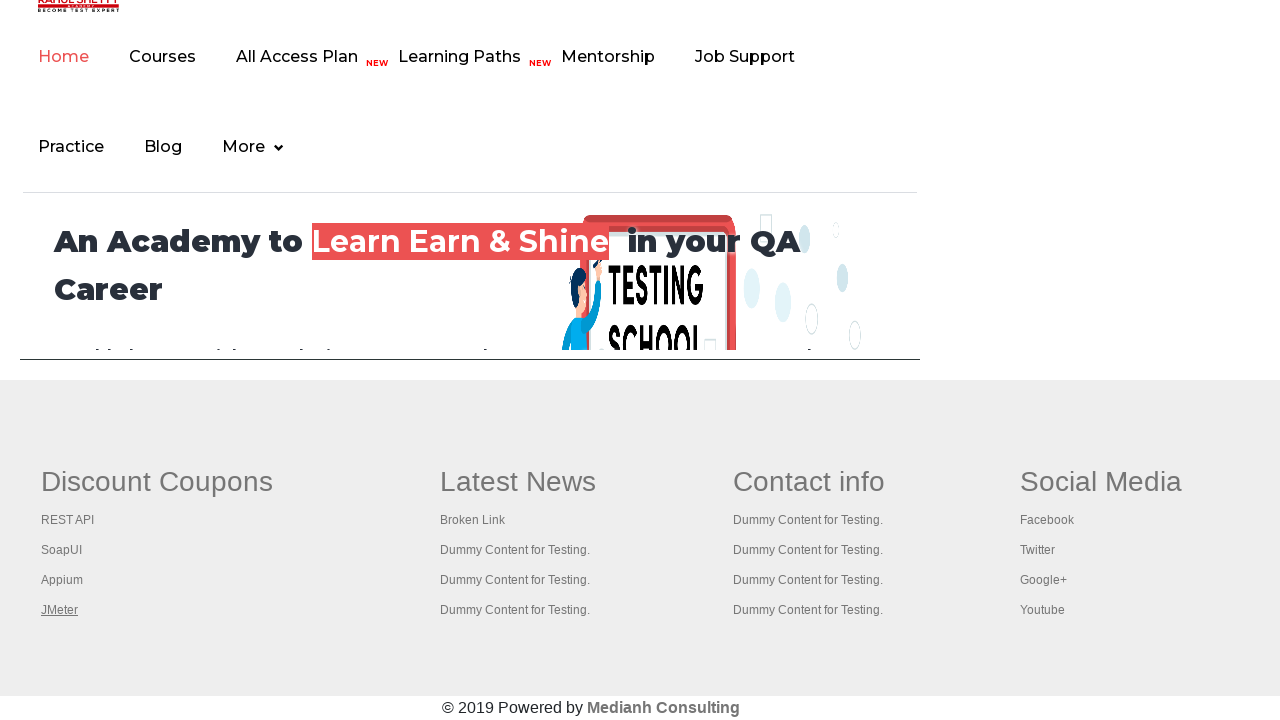

Retrieved all 5 open tabs from context
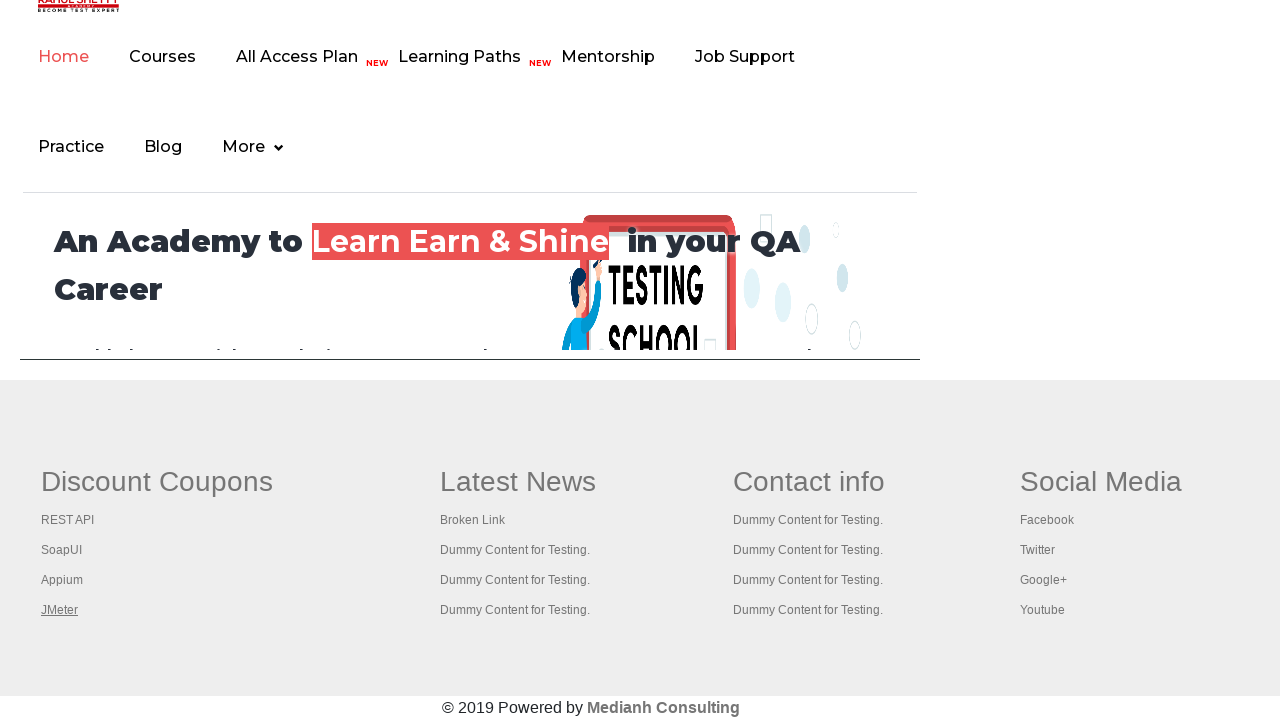

Switched to tab and brought it to front
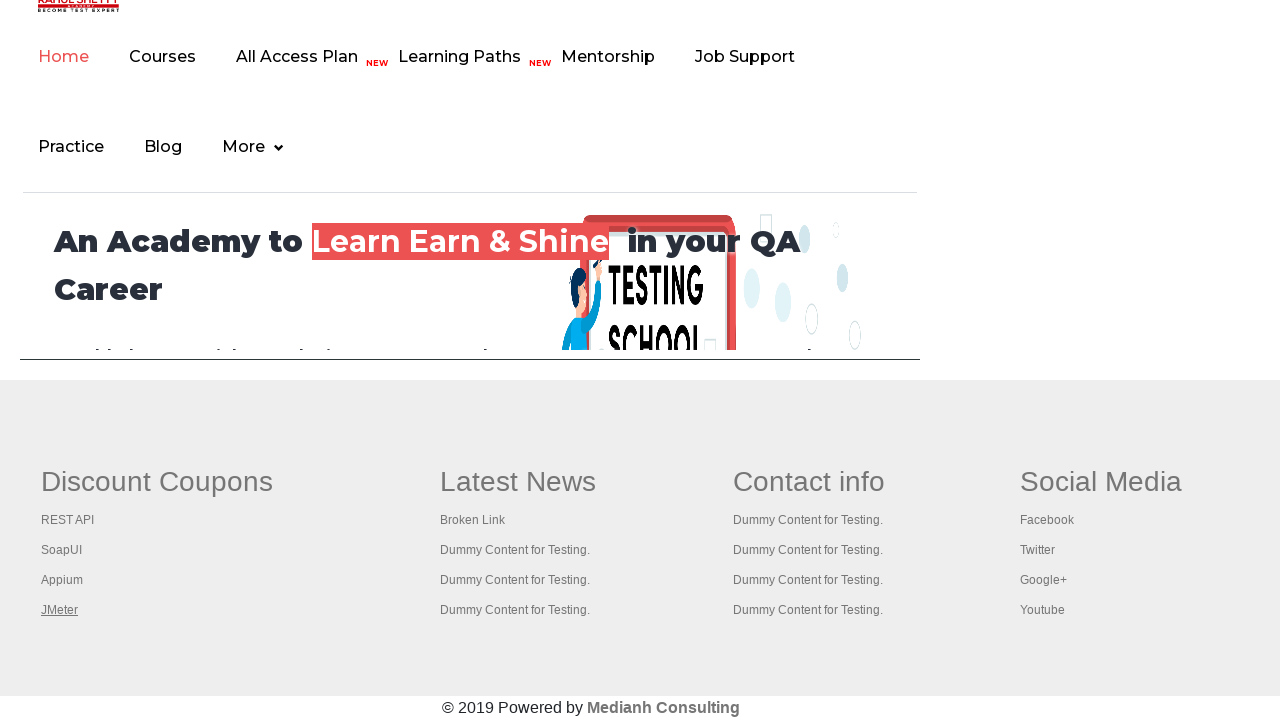

Tab loaded successfully - Title: Practice Page
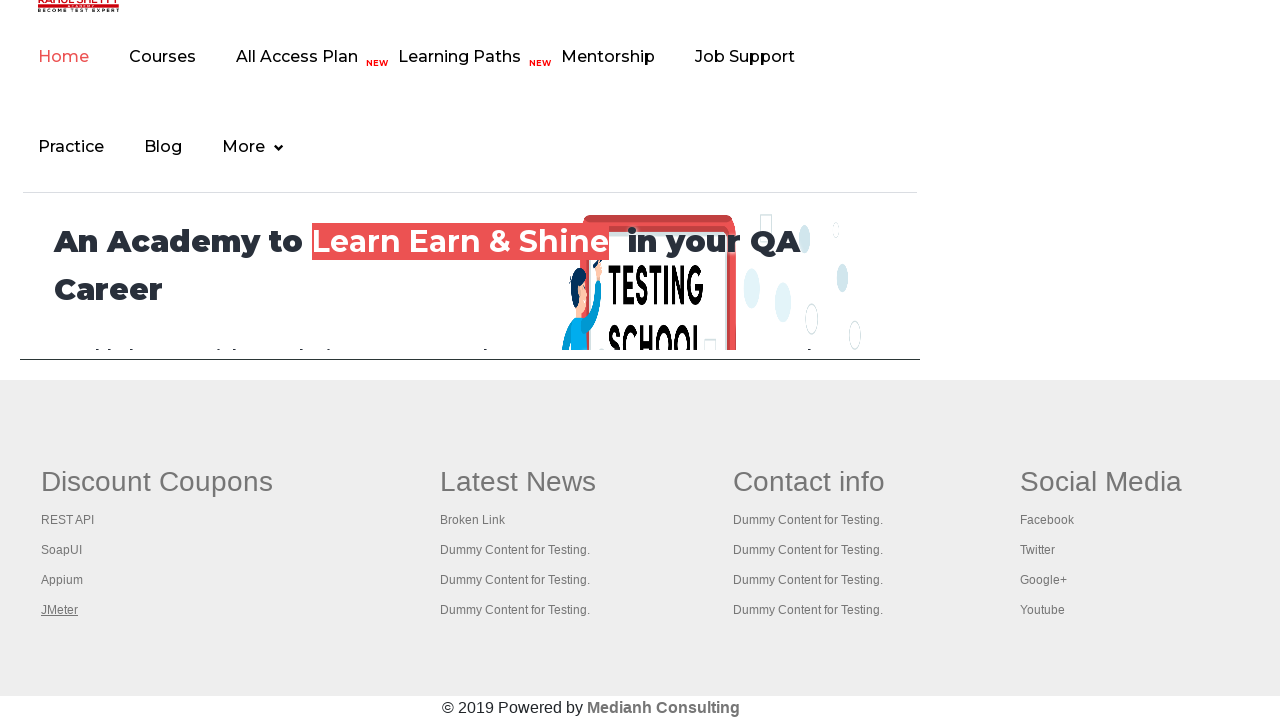

Switched to tab and brought it to front
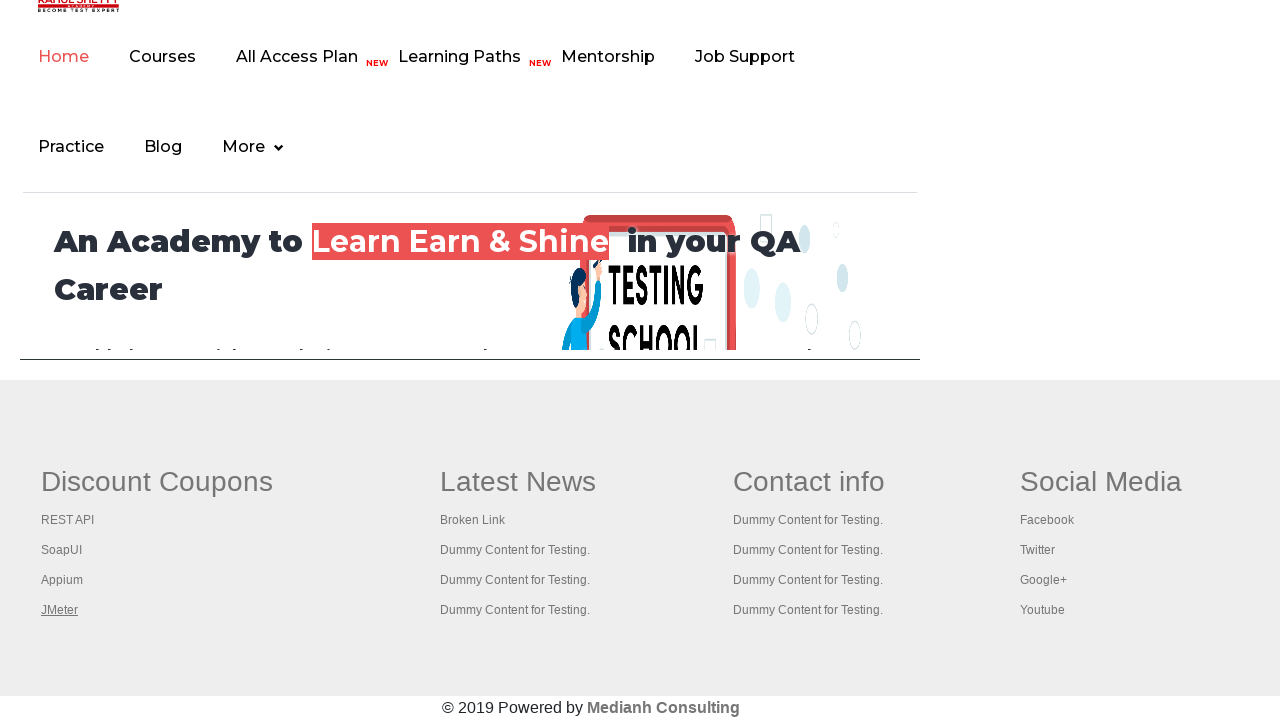

Tab loaded successfully - Title: REST API Tutorial
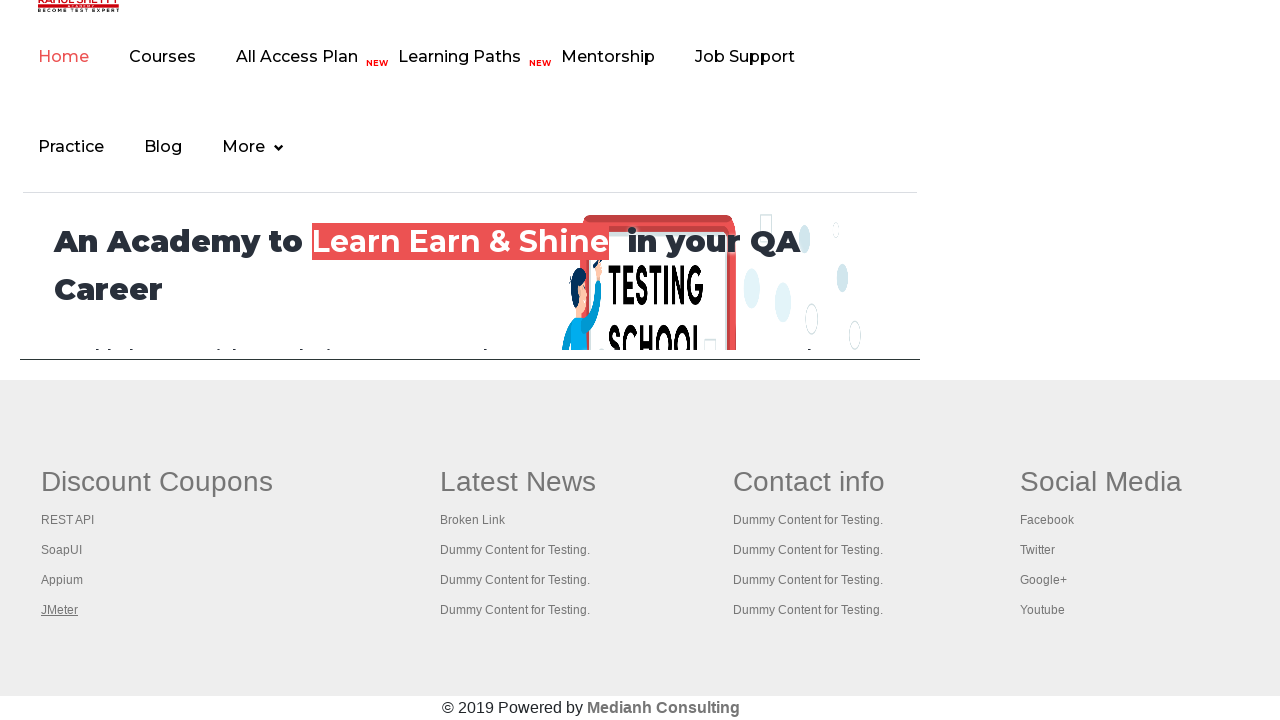

Switched to tab and brought it to front
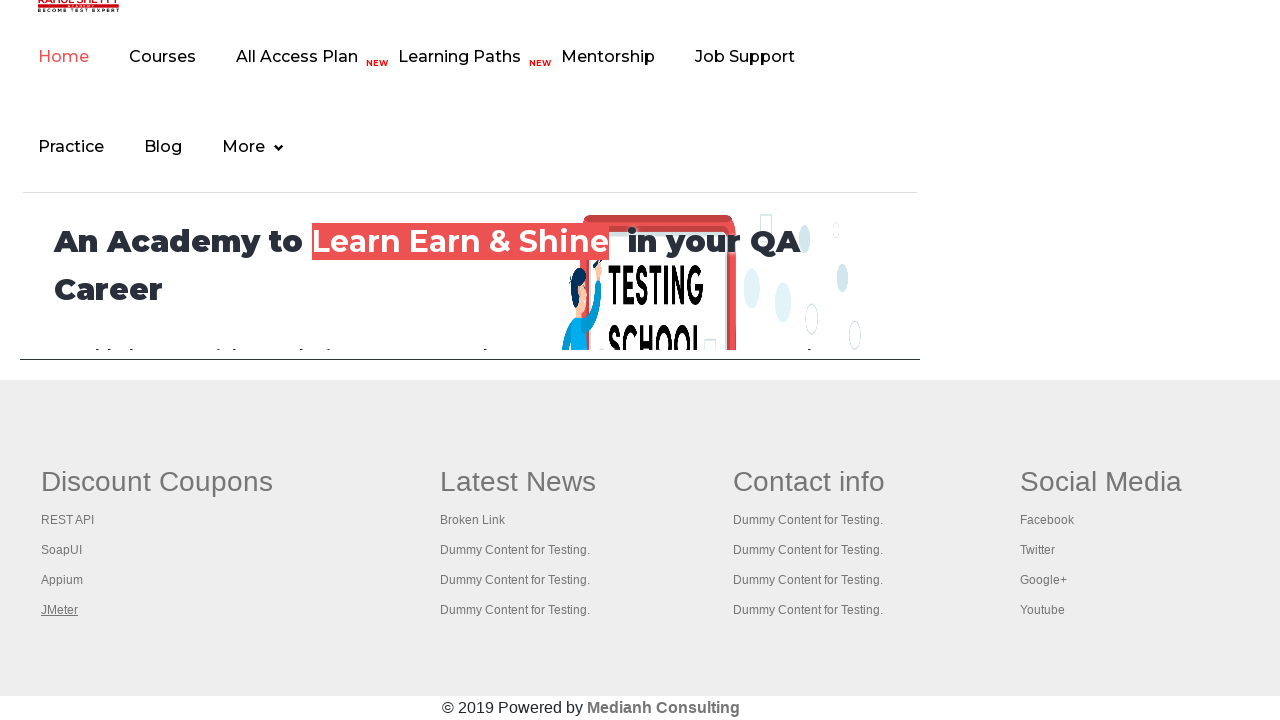

Tab loaded successfully - Title: The World’s Most Popular API Testing Tool | SoapUI
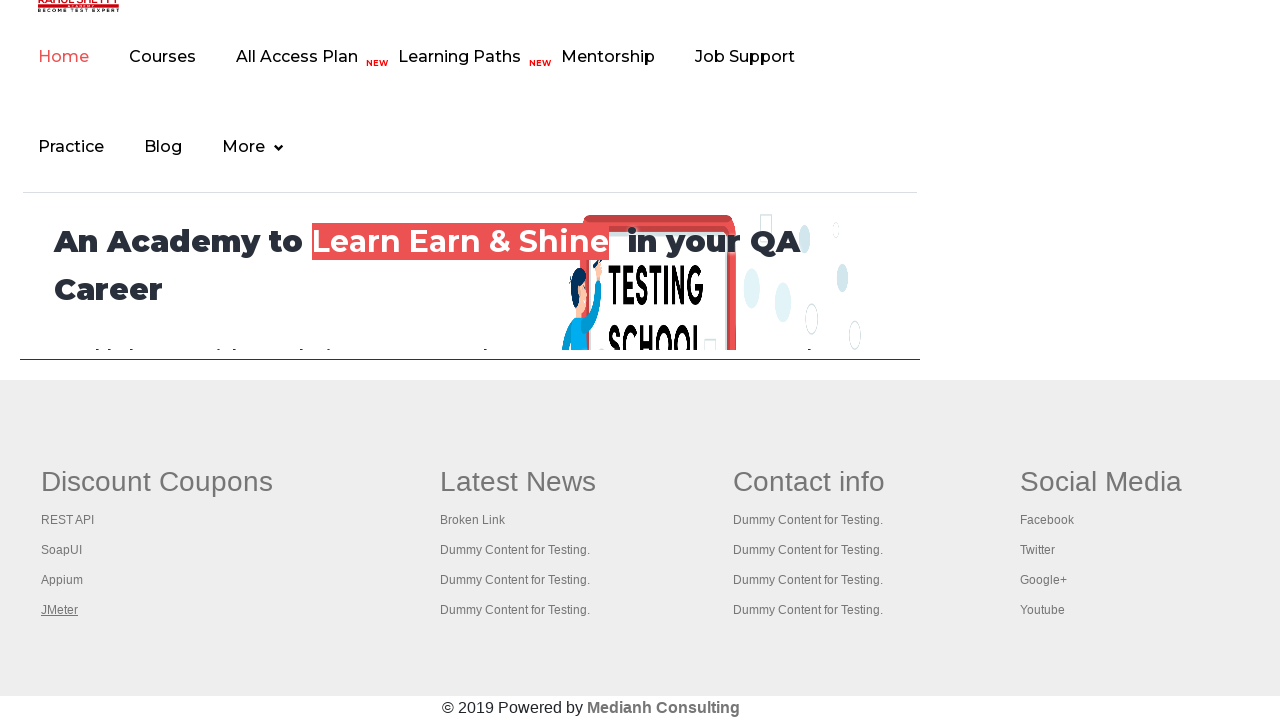

Switched to tab and brought it to front
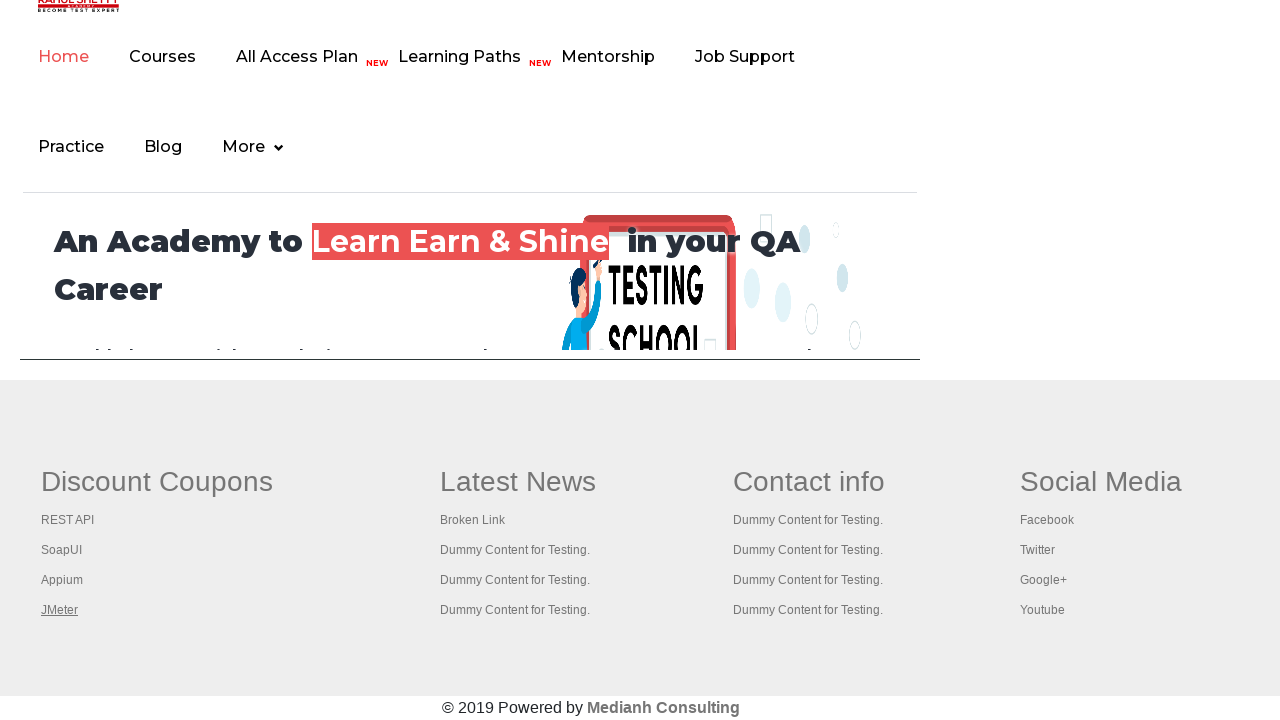

Tab loaded successfully - Title: 
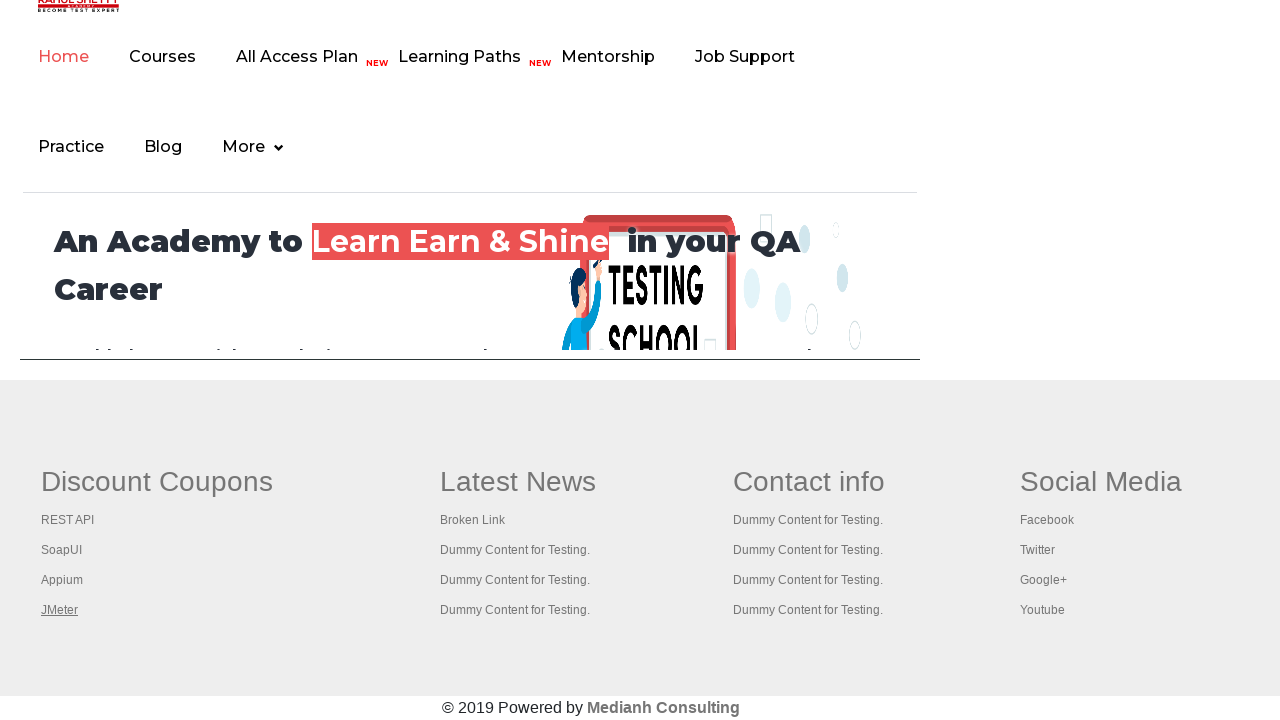

Switched to tab and brought it to front
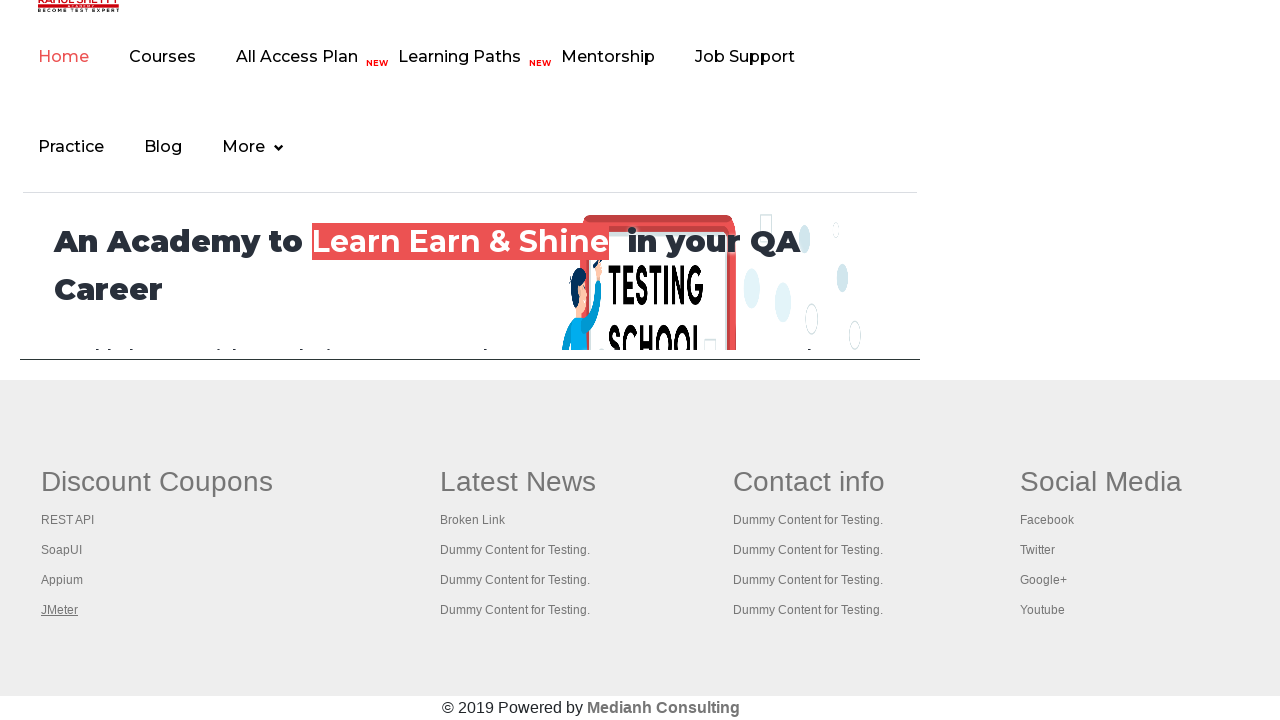

Tab loaded successfully - Title: Apache JMeter - Apache JMeter™
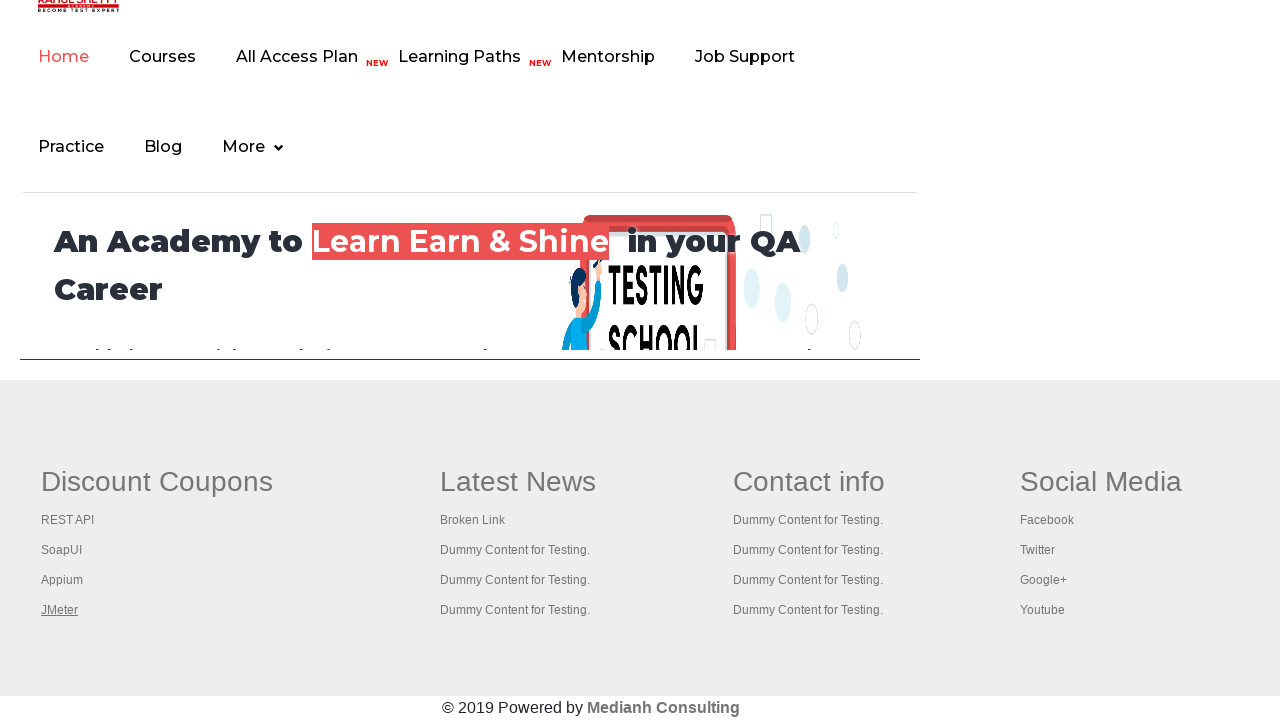

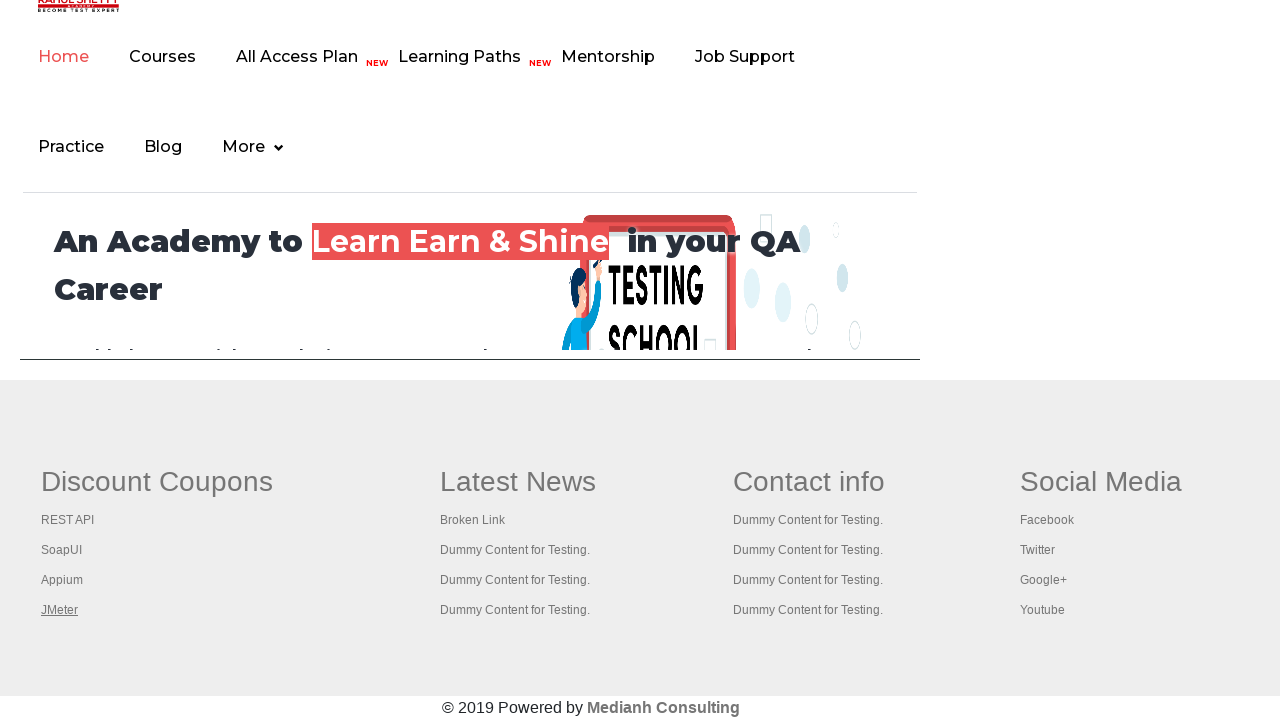